Tests drag and drop functionality by dragging an element onto a drop zone and verifying the text changes to "Dropped!"

Starting URL: https://demoqa.com/droppable

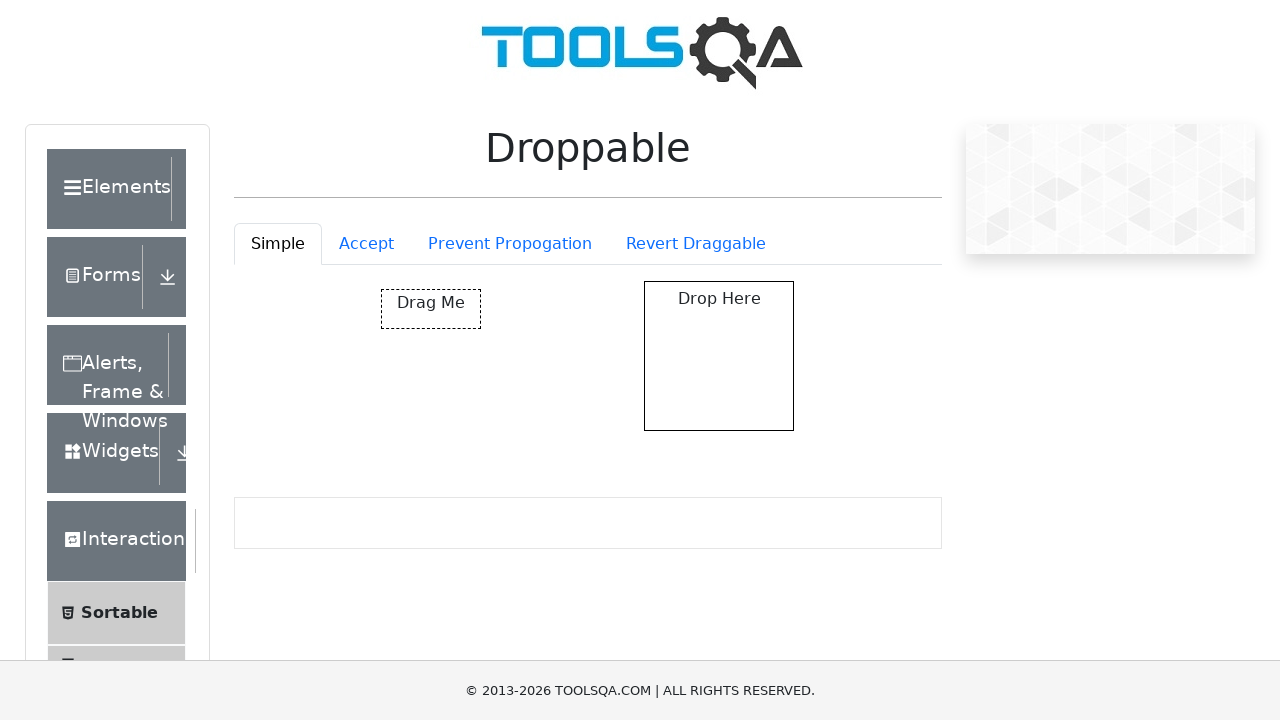

Located the draggable element
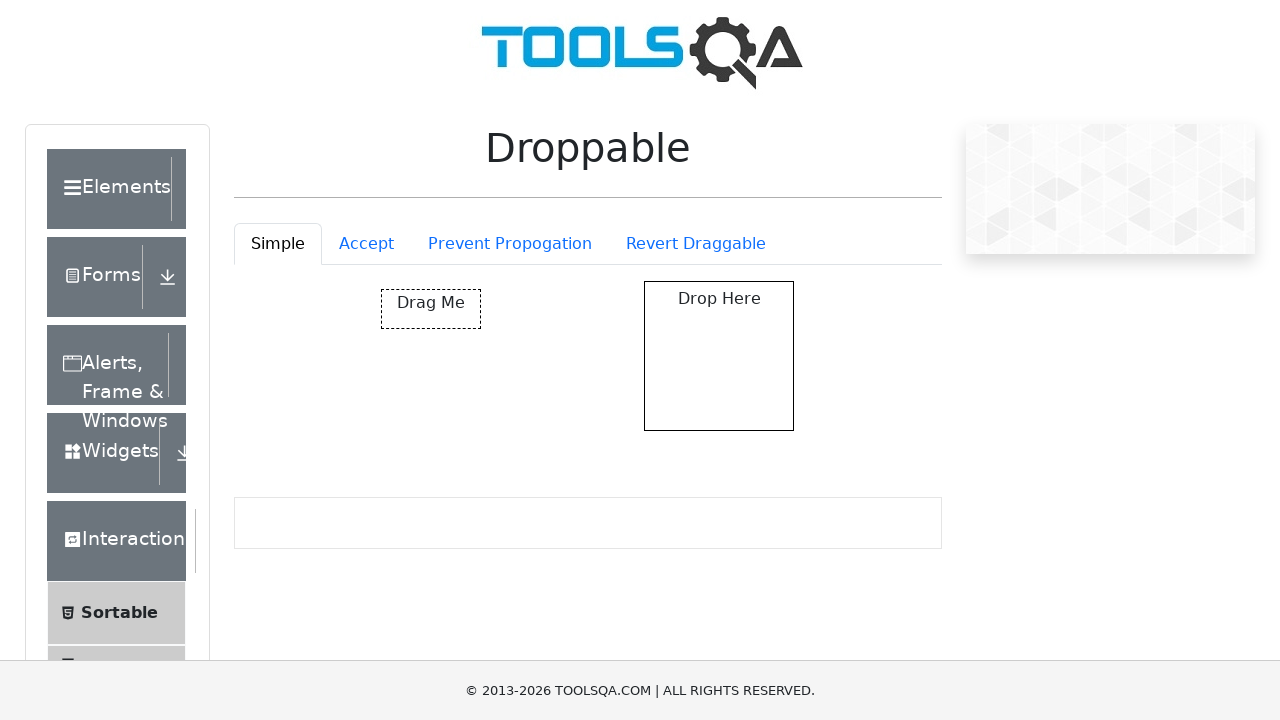

Located the drop zone element
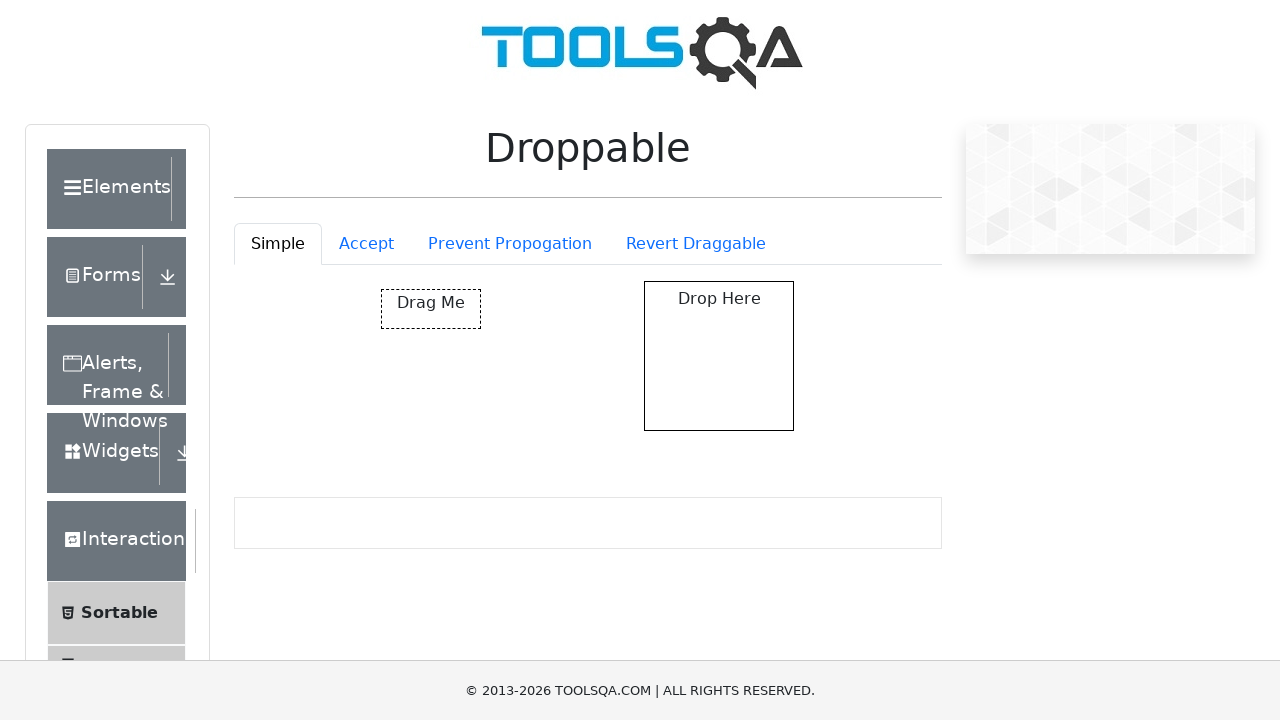

Dragged element onto drop zone at (719, 356)
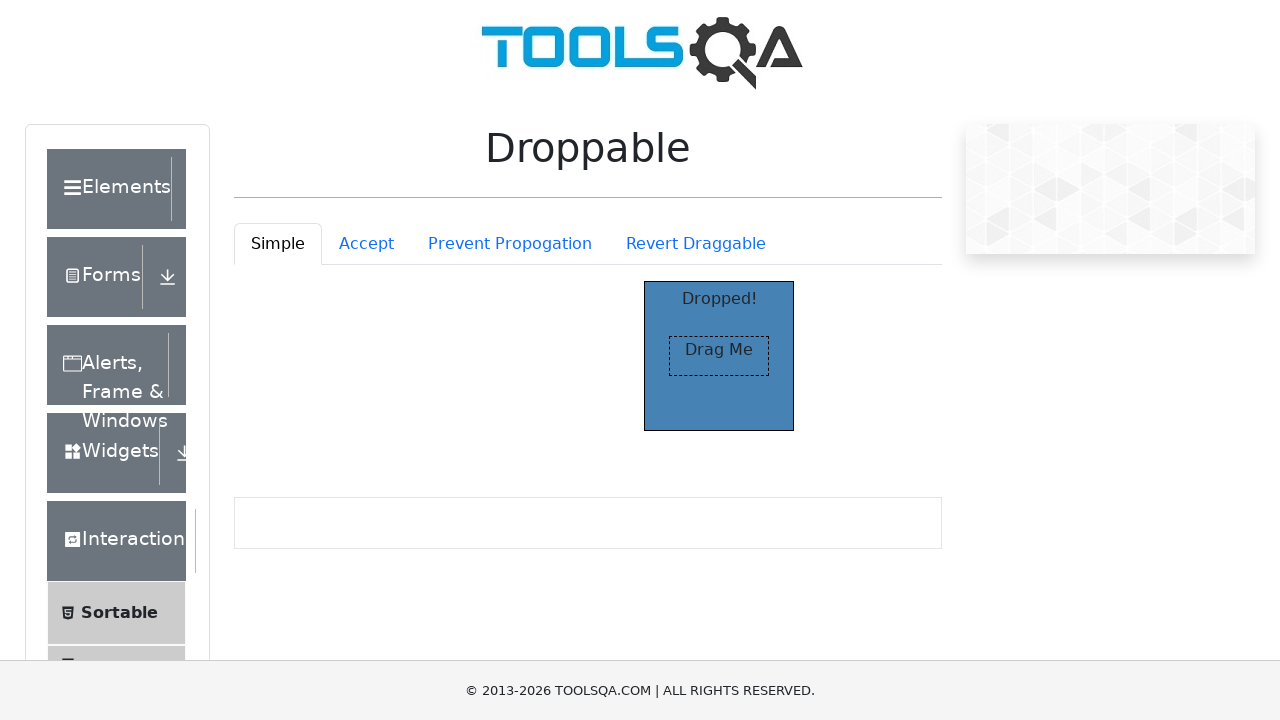

Waited for 'Dropped!' text to appear
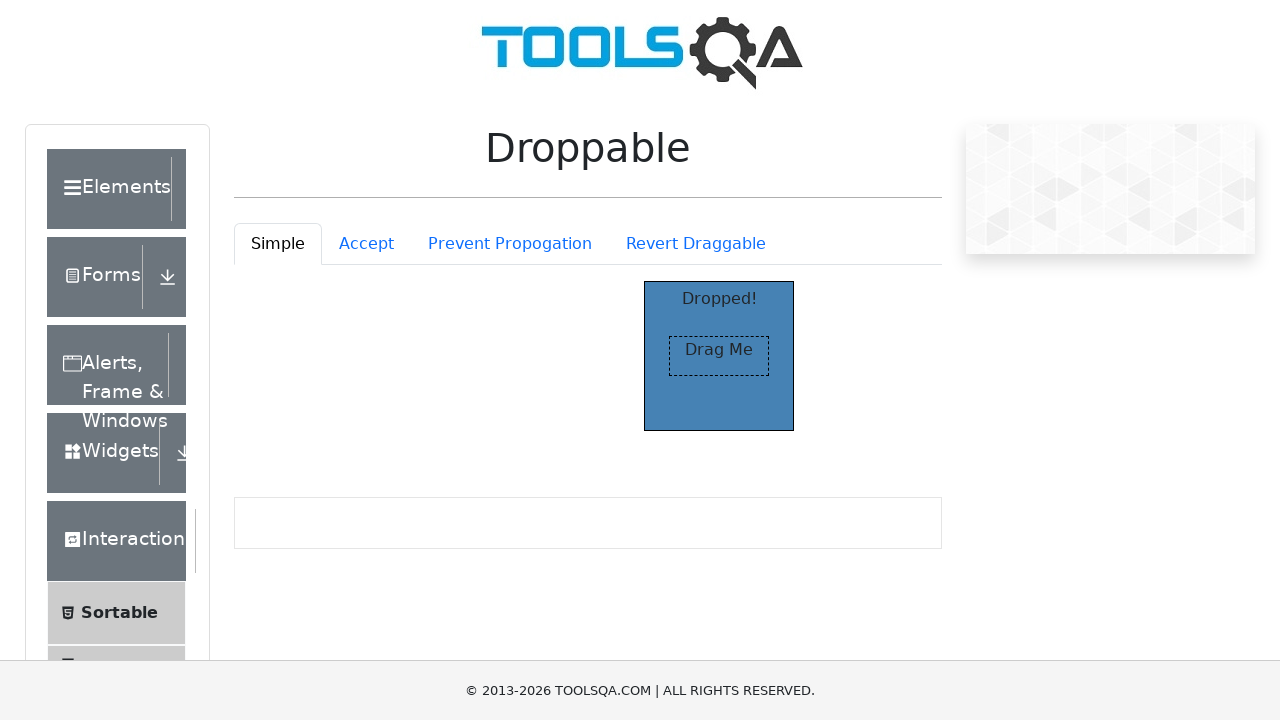

Retrieved the 'Dropped!' text content
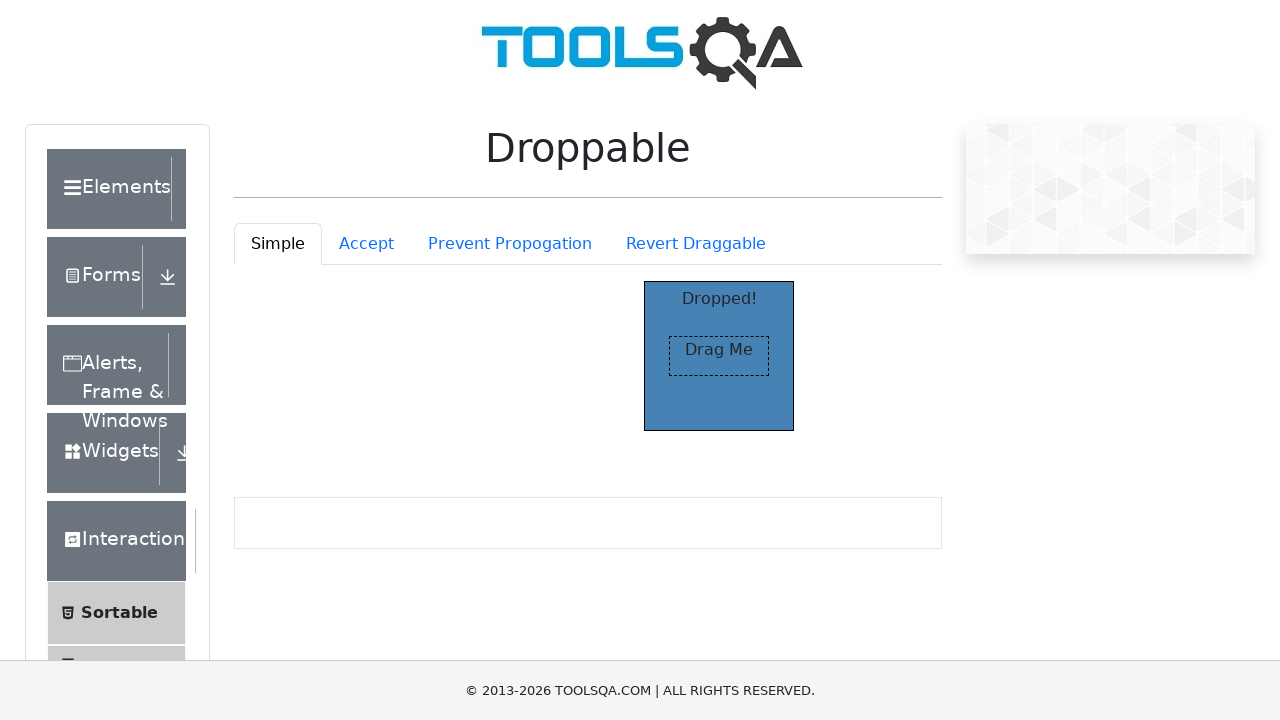

Verified that drop zone text changed to 'Dropped!'
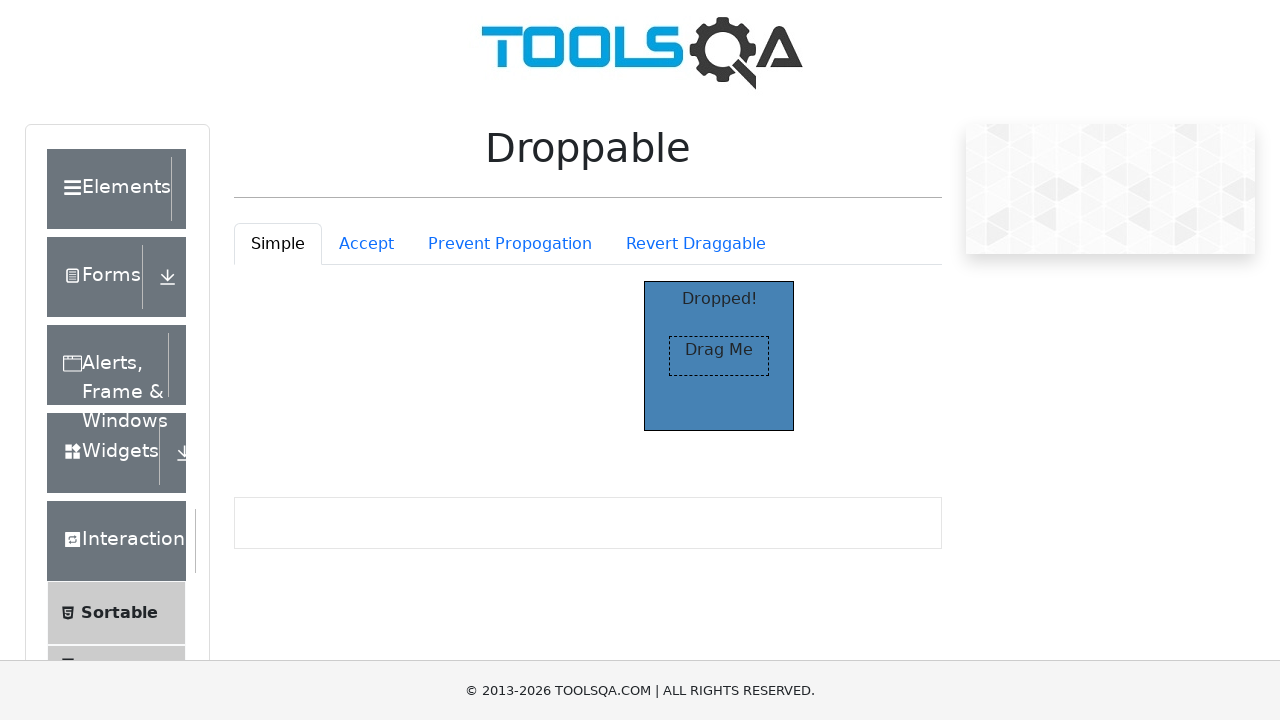

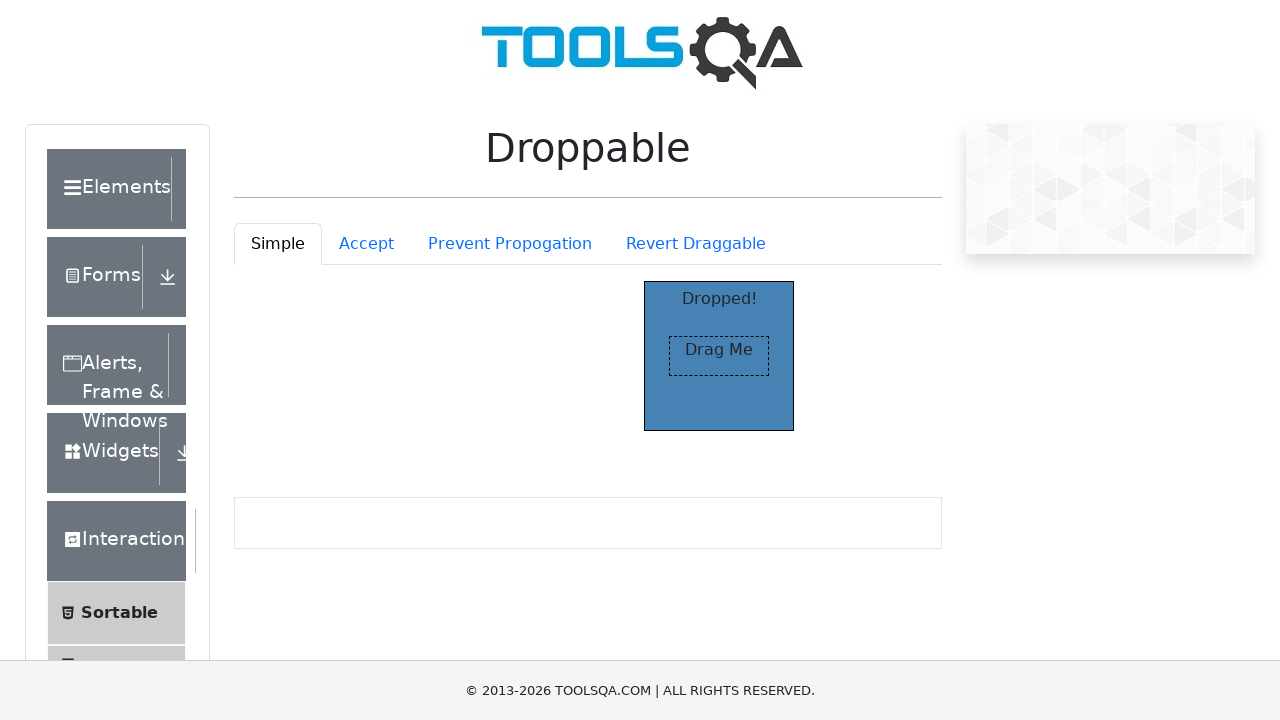